Tests drawing functionality on a canvas element by clicking and holding while moving the mouse to create a circular pattern

Starting URL: https://bonigarcia.dev/selenium-webdriver-java/draw-in-canvas.html

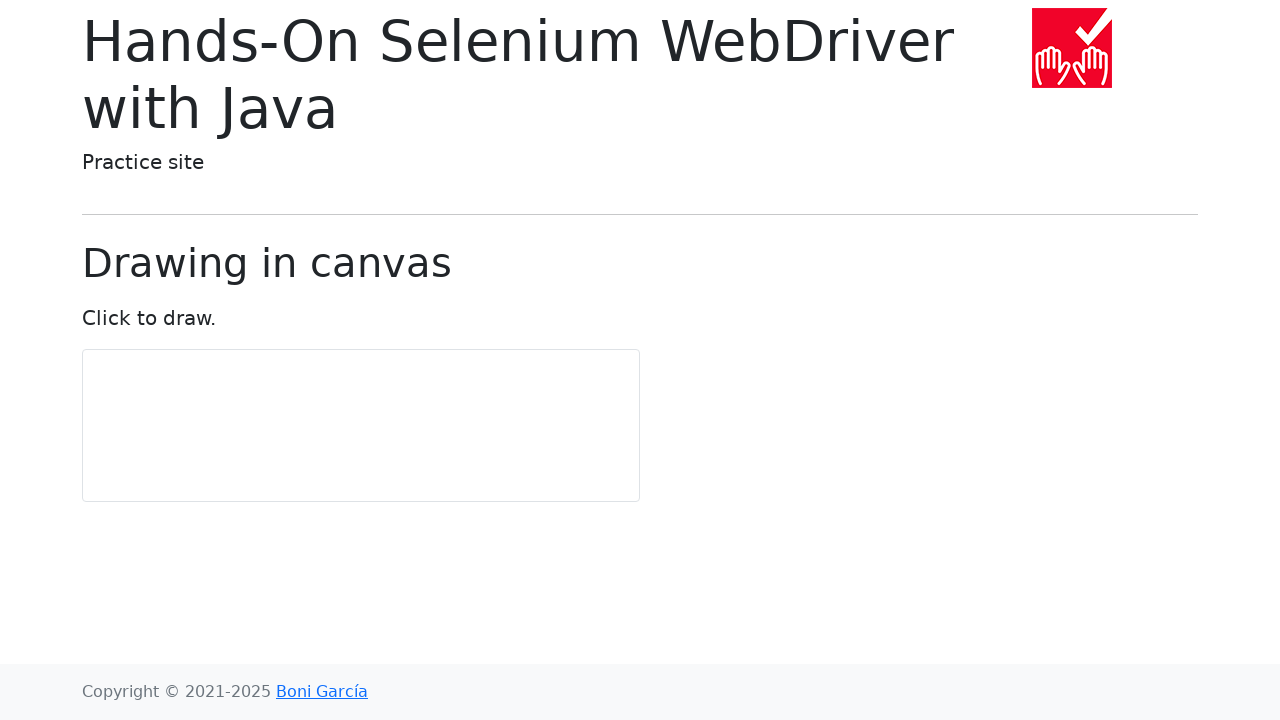

Located canvas element on the page
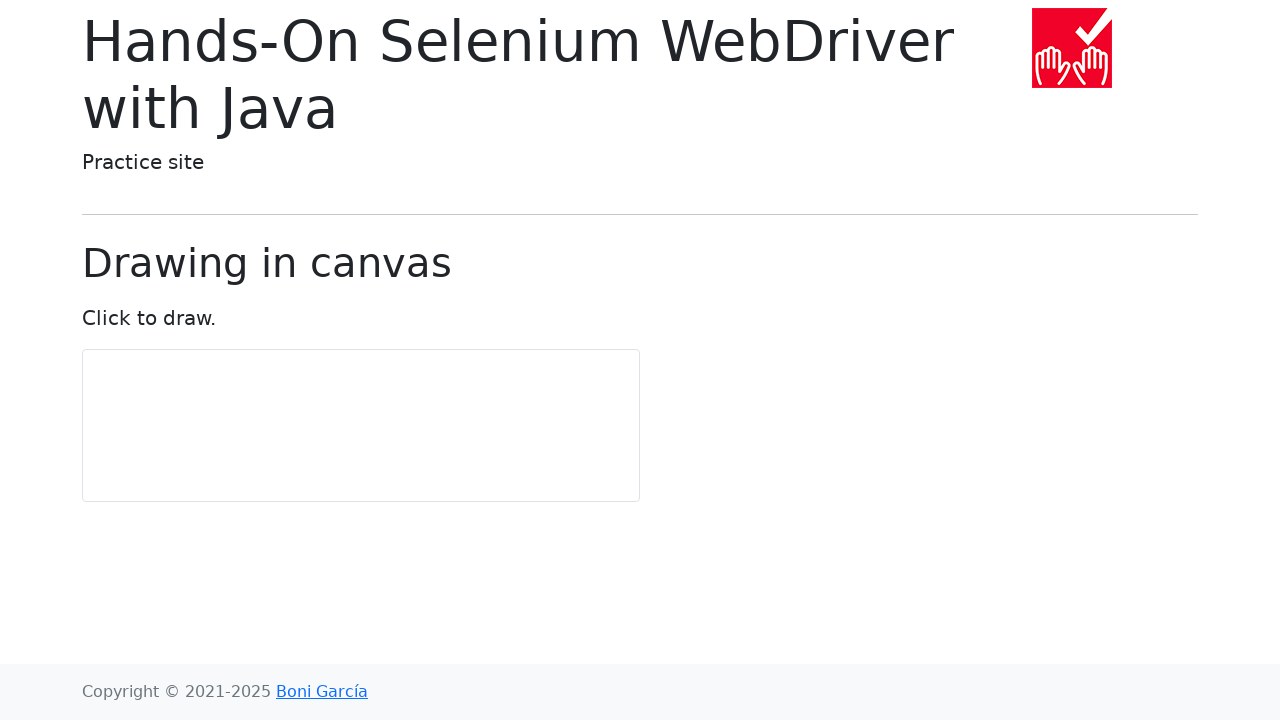

Retrieved canvas bounding box dimensions
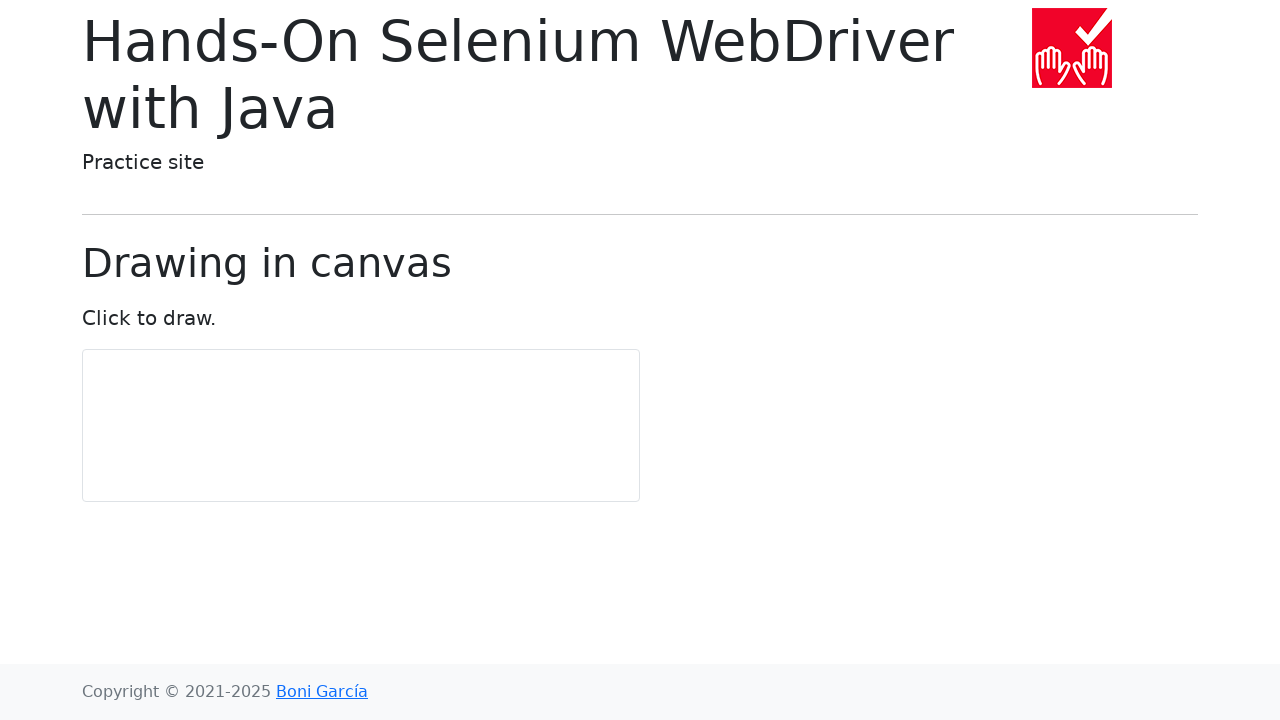

Moved mouse to center of canvas at (361, 426)
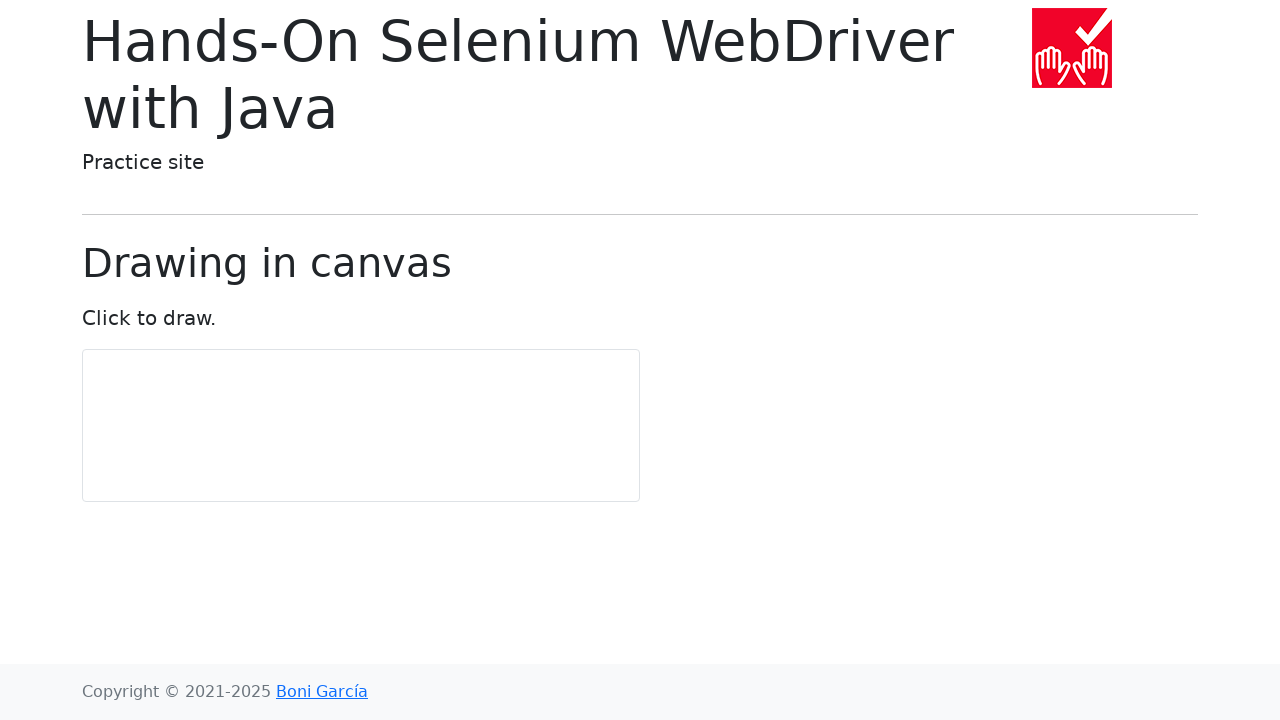

Pressed mouse button down to start drawing at (361, 426)
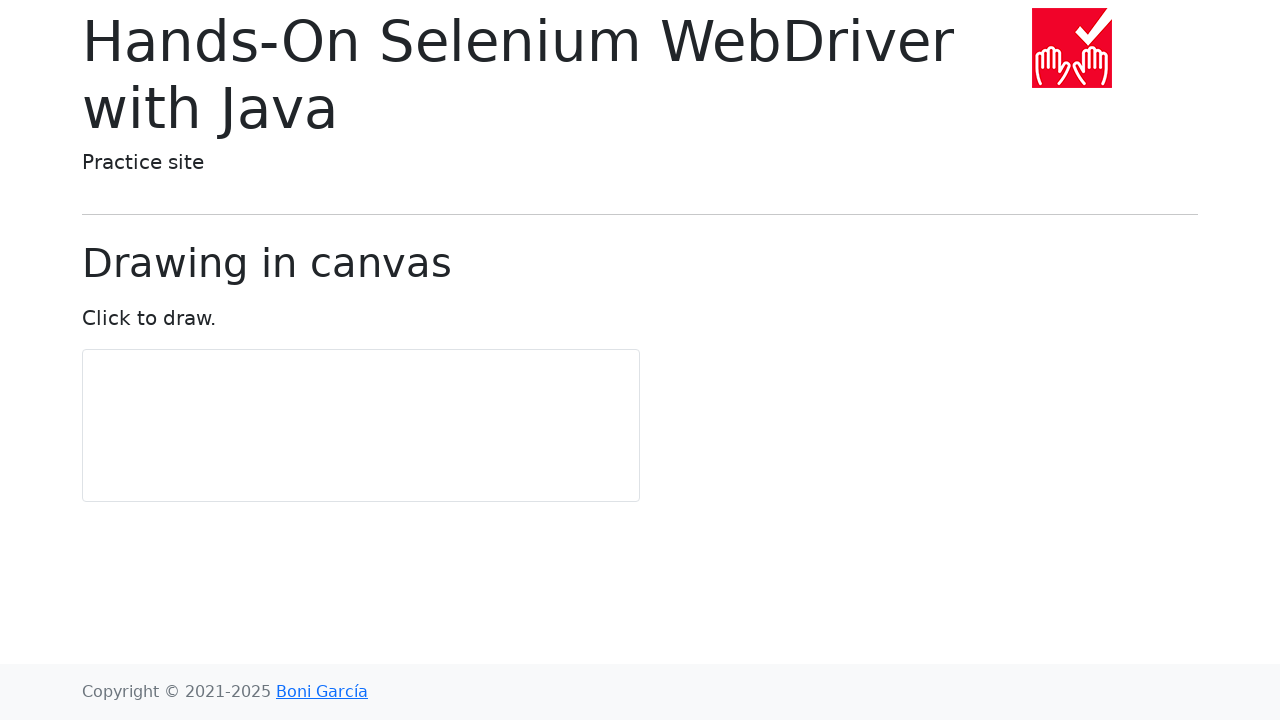

Moved mouse to point 1 of 11 in circular pattern at (361, 456)
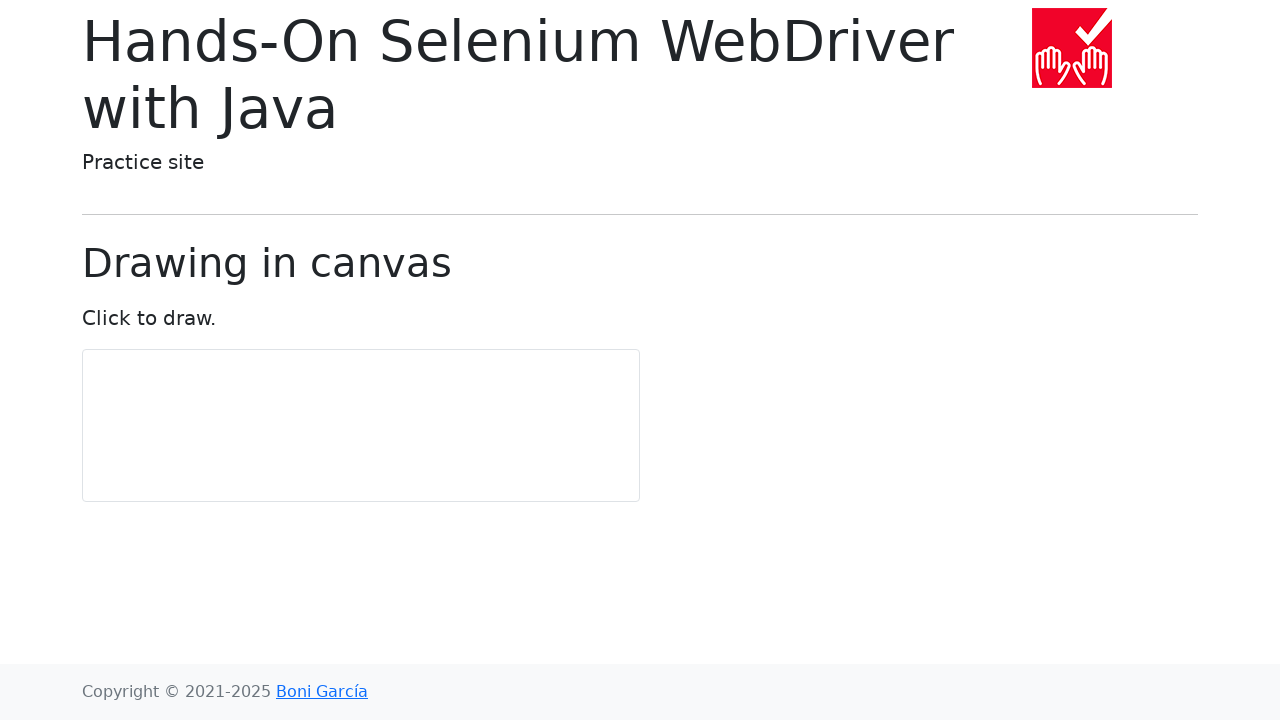

Moved mouse to point 2 of 11 in circular pattern at (379, 450)
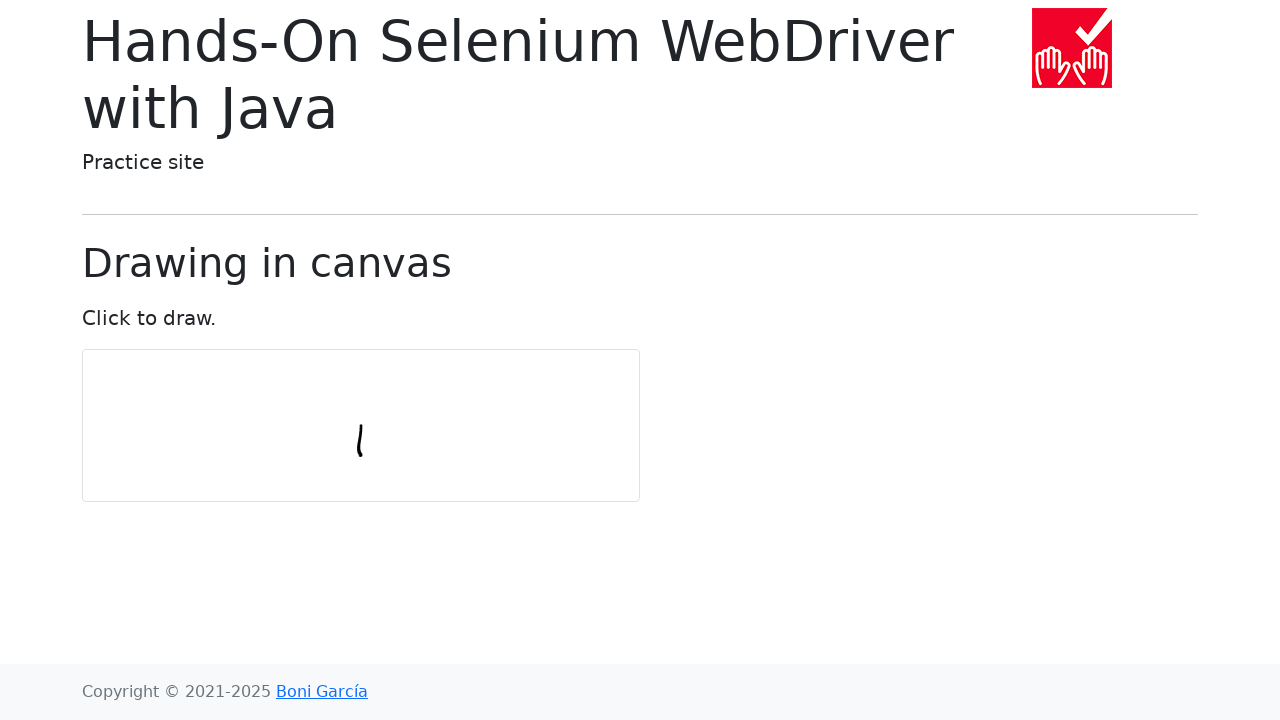

Moved mouse to point 3 of 11 in circular pattern at (390, 435)
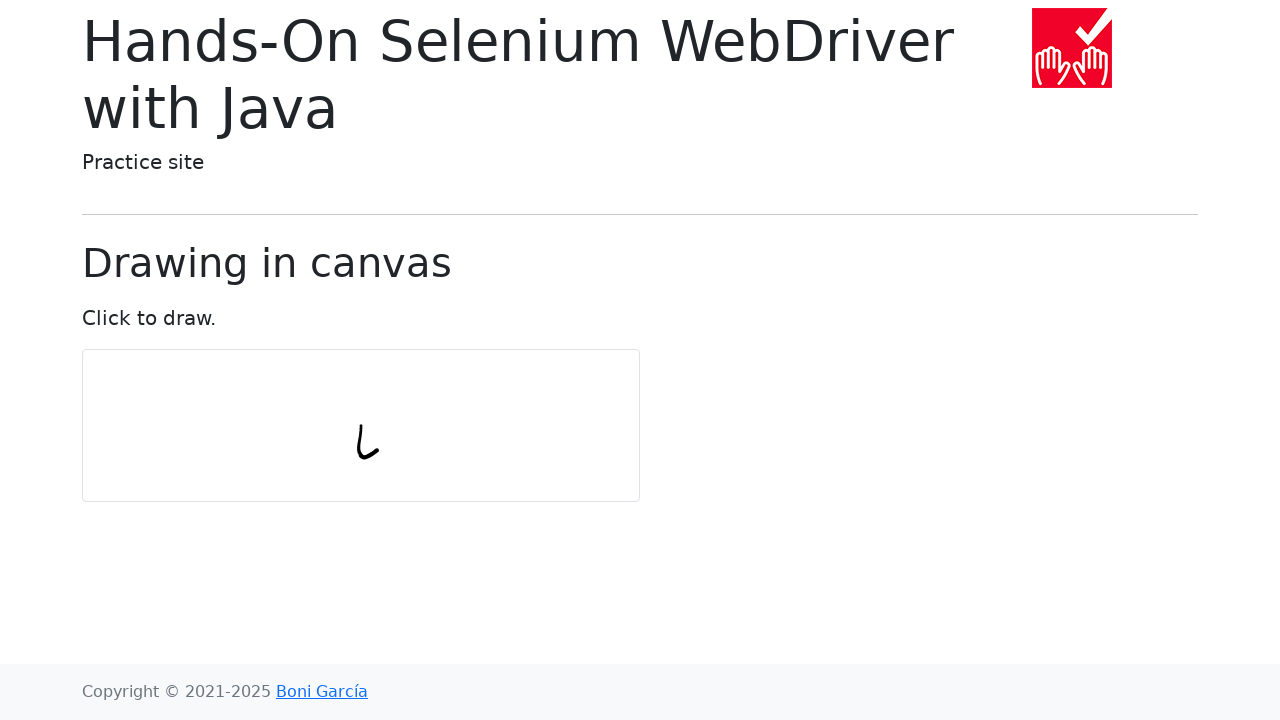

Moved mouse to point 4 of 11 in circular pattern at (390, 416)
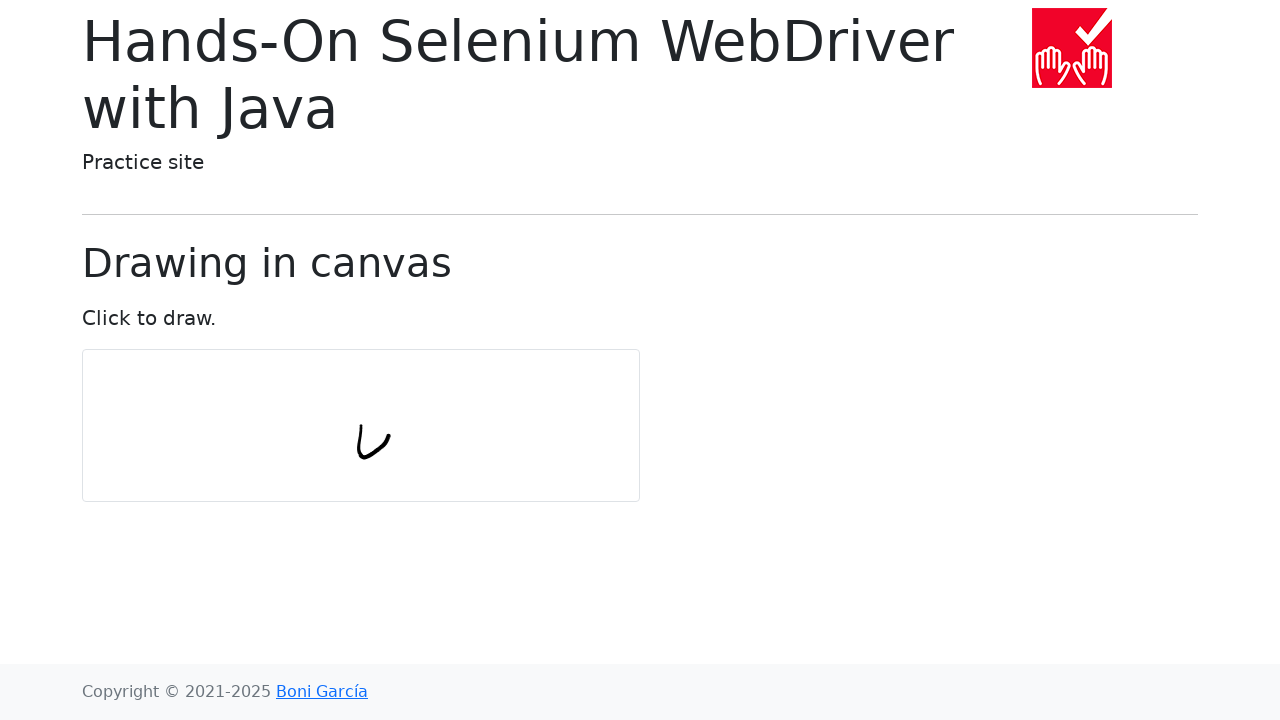

Moved mouse to point 5 of 11 in circular pattern at (379, 401)
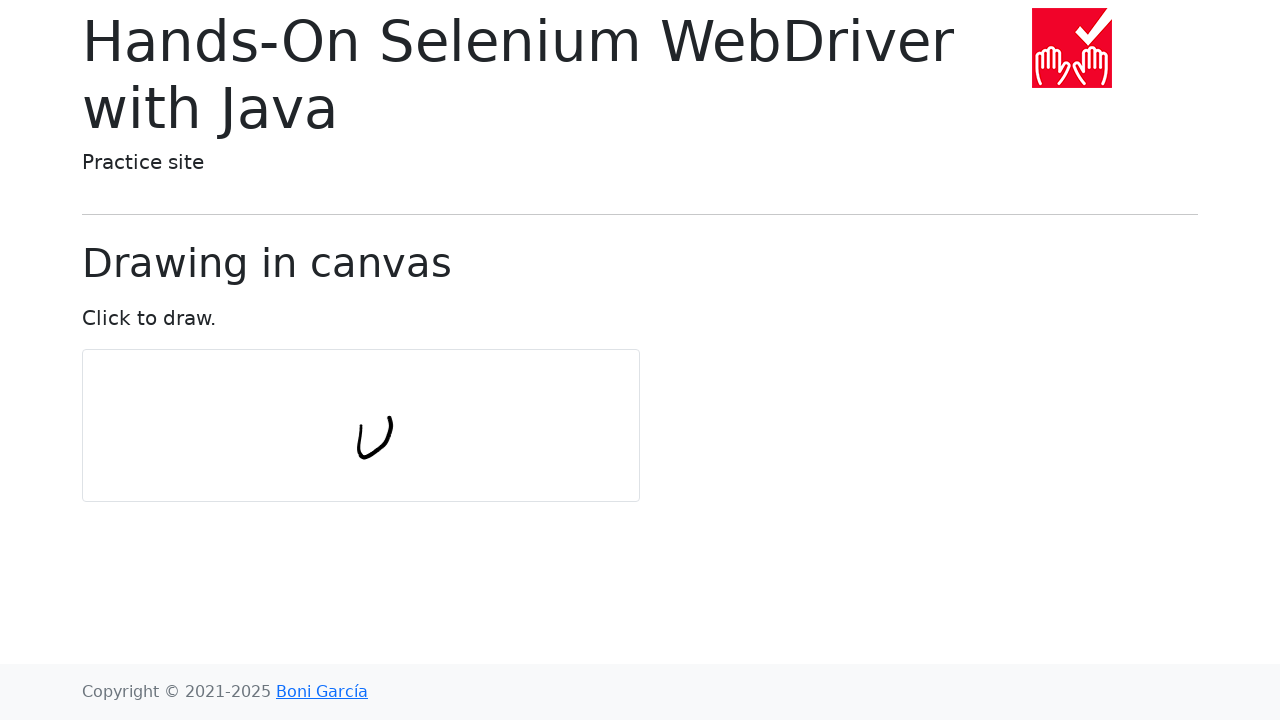

Moved mouse to point 6 of 11 in circular pattern at (361, 396)
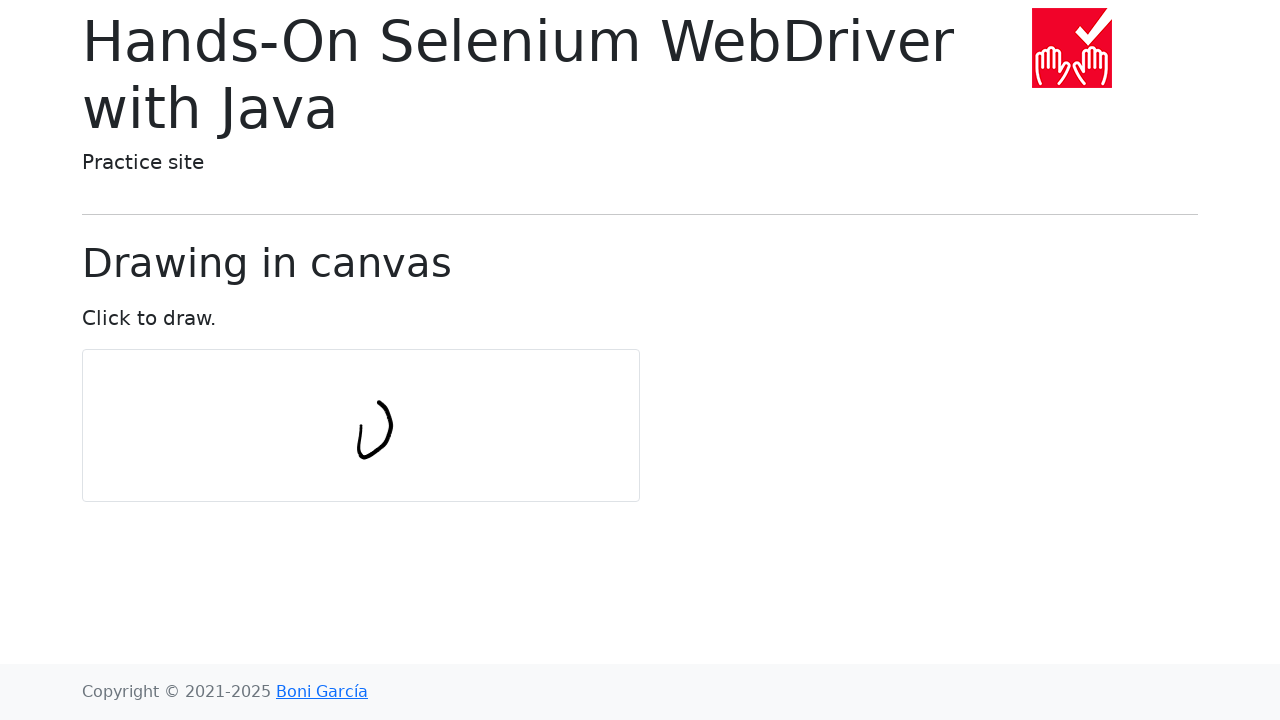

Moved mouse to point 7 of 11 in circular pattern at (343, 401)
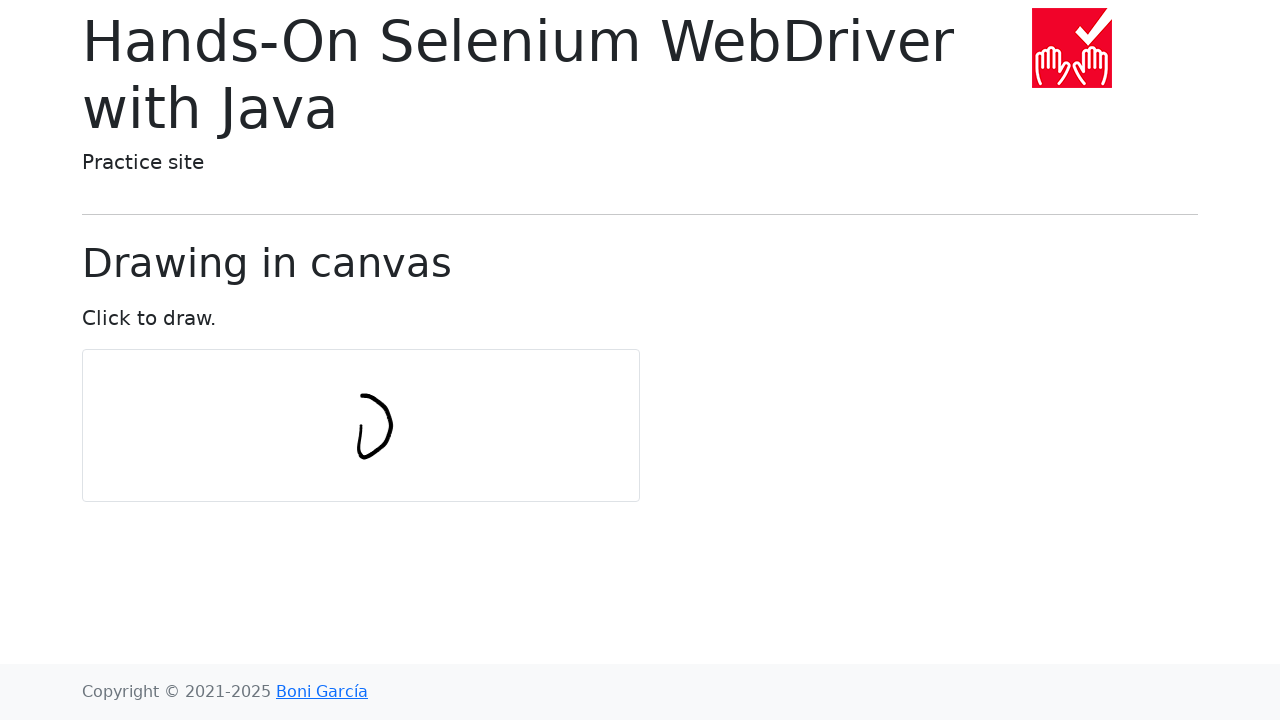

Moved mouse to point 8 of 11 in circular pattern at (332, 416)
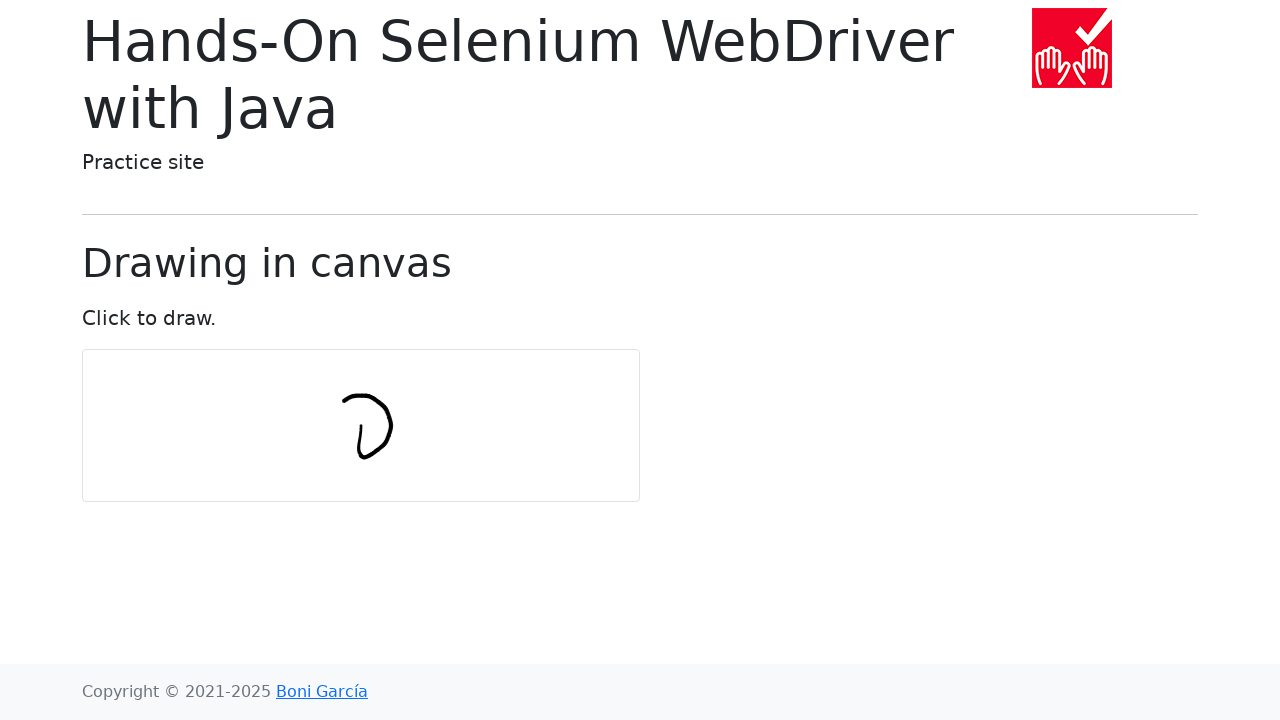

Moved mouse to point 9 of 11 in circular pattern at (332, 435)
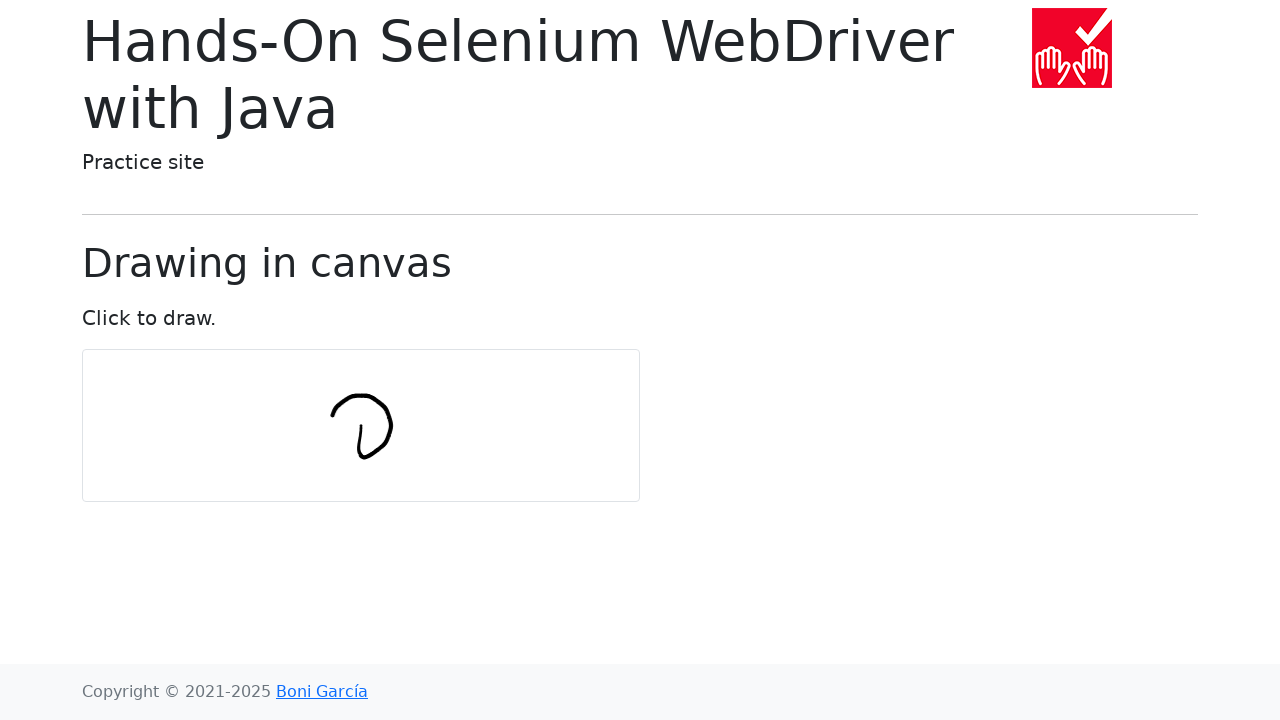

Moved mouse to point 10 of 11 in circular pattern at (343, 450)
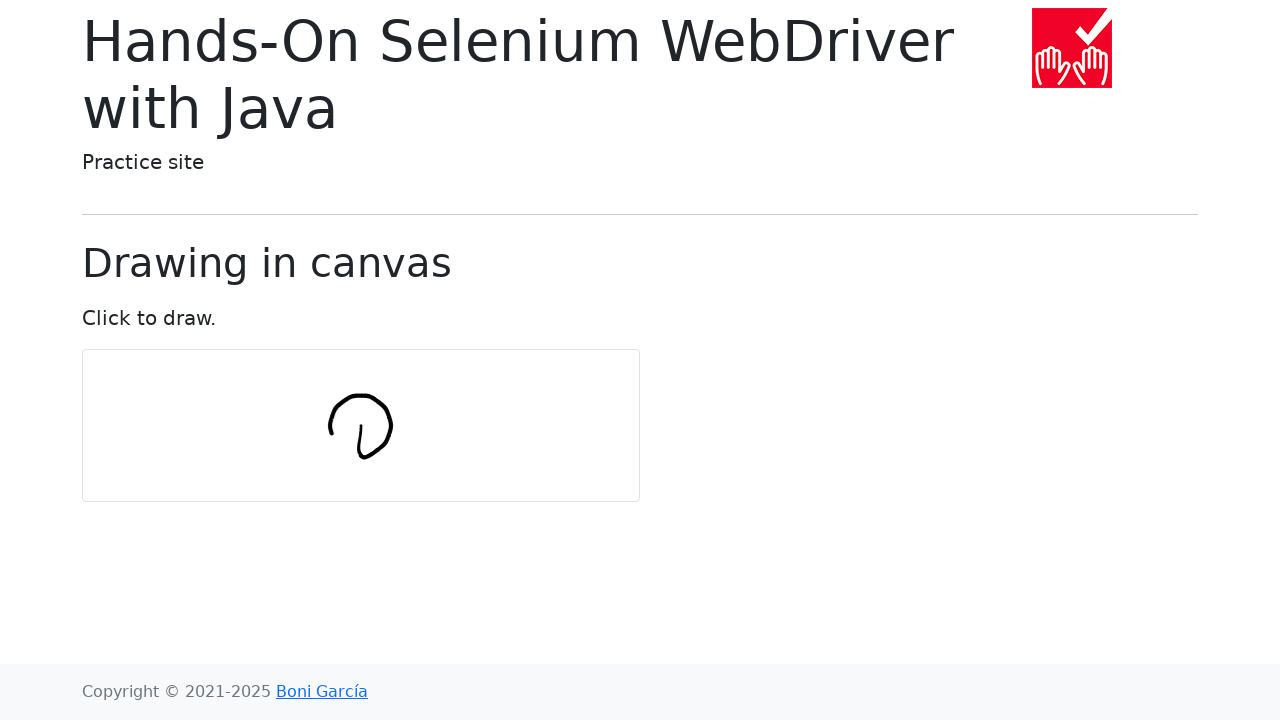

Moved mouse to point 11 of 11 in circular pattern at (361, 456)
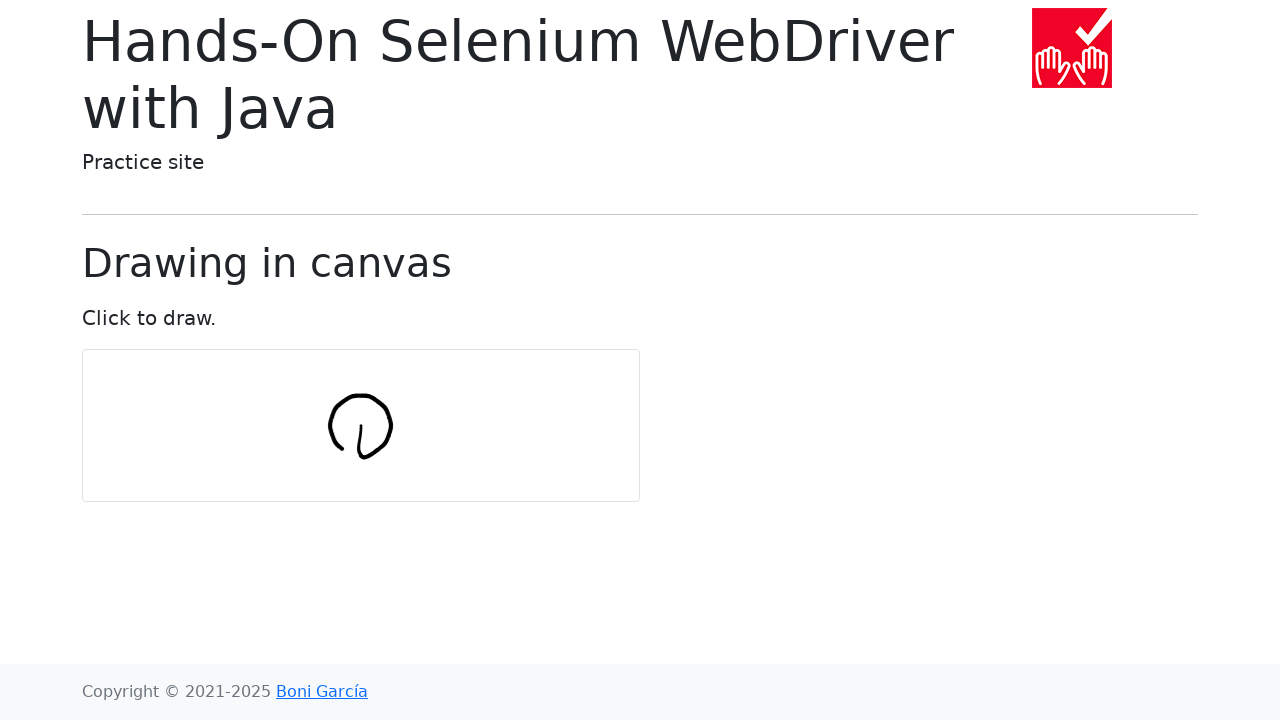

Released mouse button to complete circular drawing at (361, 456)
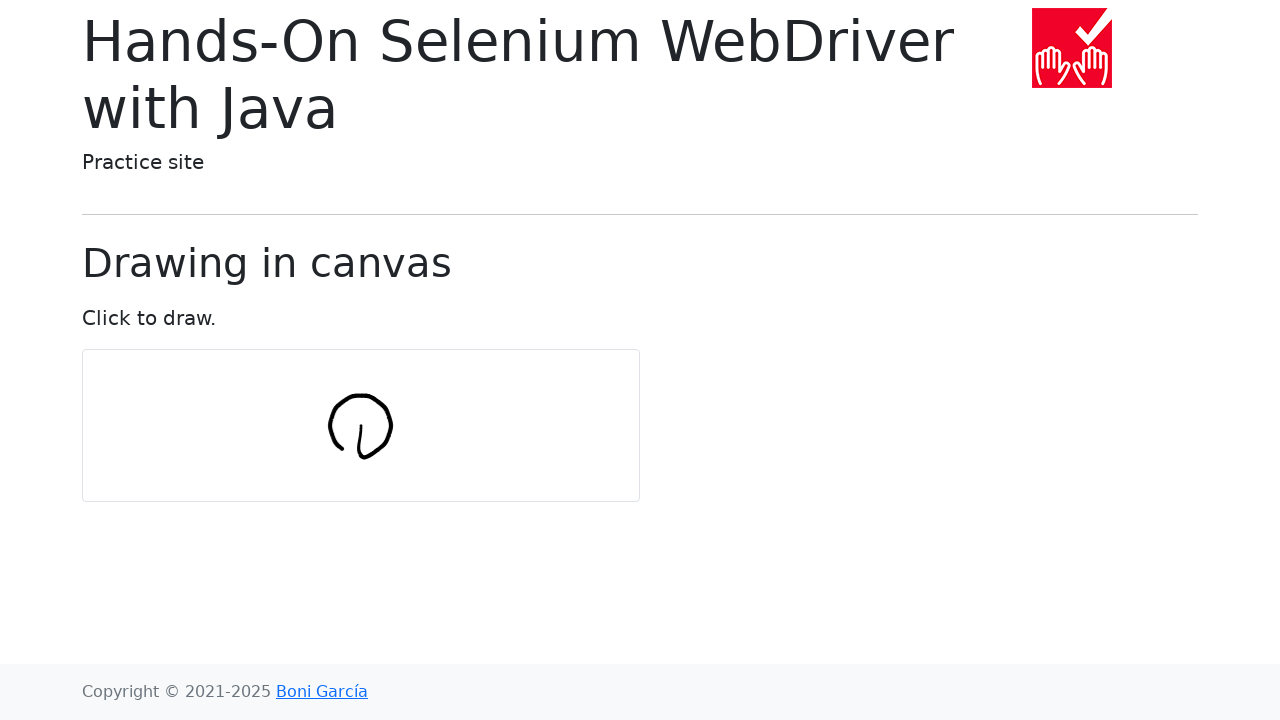

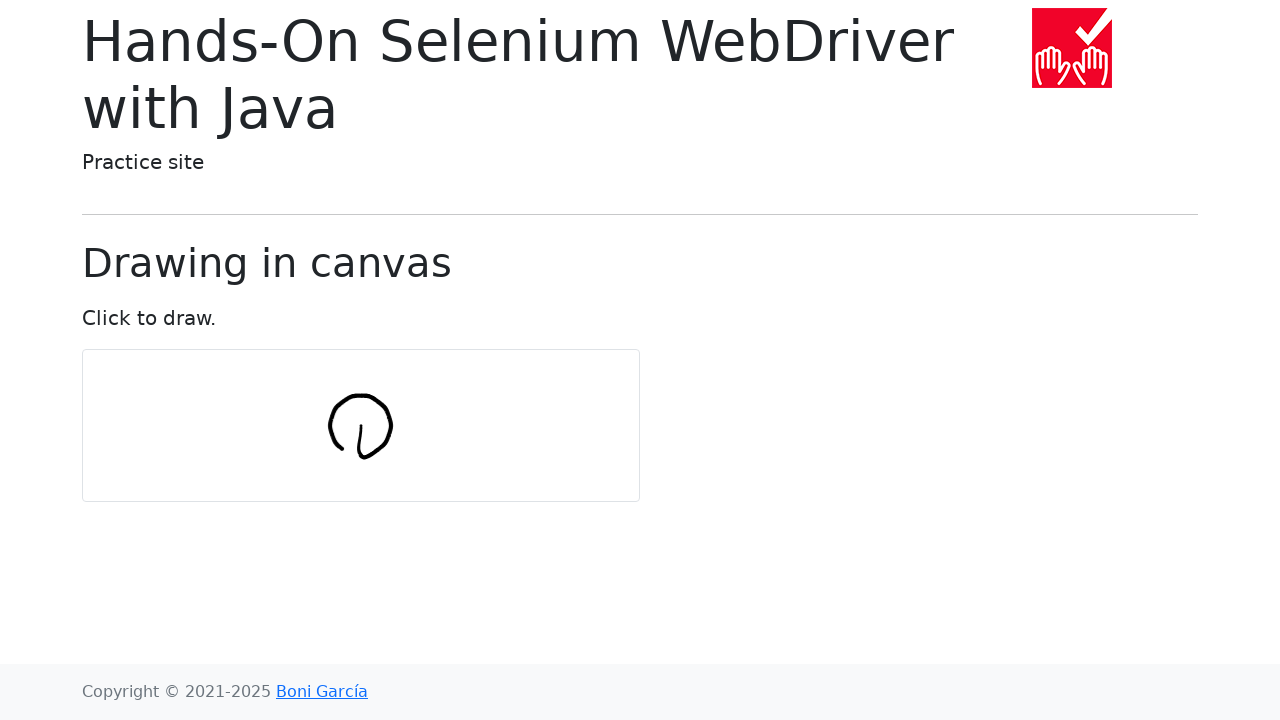